Navigates to Ray.so code snippet visualization tool with encoded code and exports the generated image by clicking the Export button

Starting URL: https://ray.so/#padding=64&theme=vercel&code=cHJpbnQoIkhlbGxvLCBXb3JsZCEiKQ%3D%3D&darkMode=true&language=auto&background=true

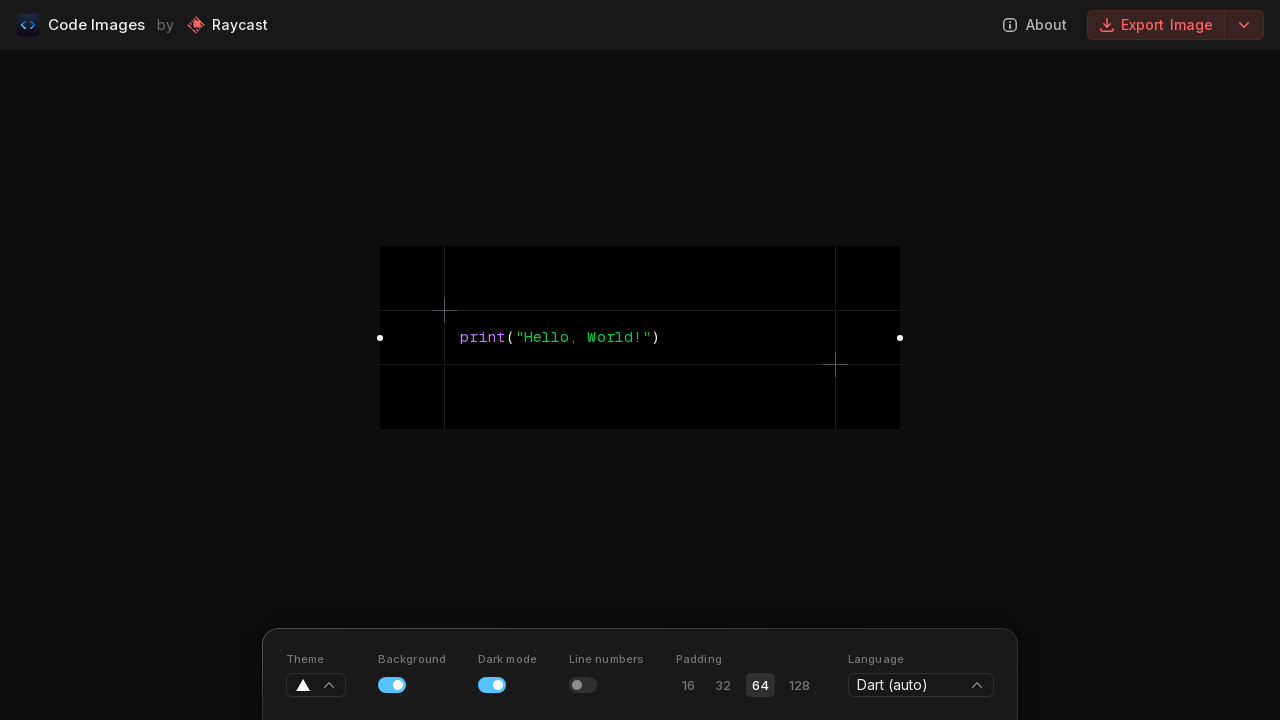

Waited for Export button to appear
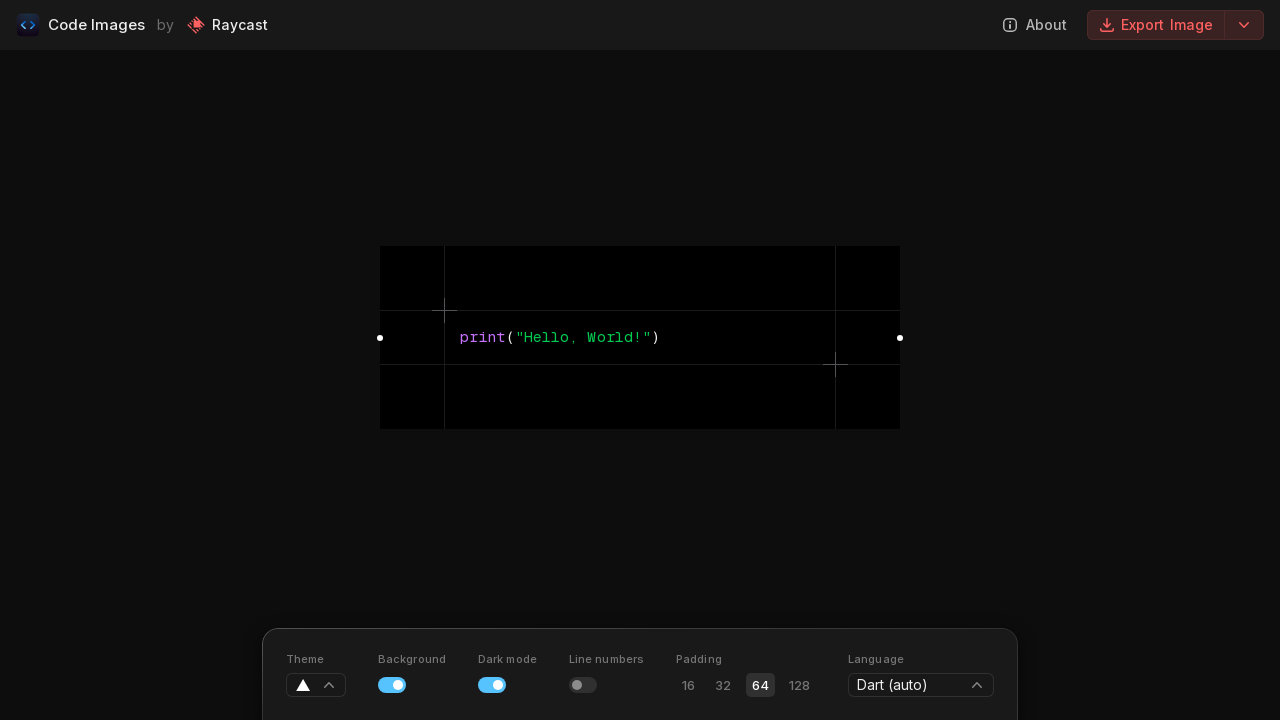

Clicked Export button to download generated code image at (1176, 25) on span:has-text('Export')
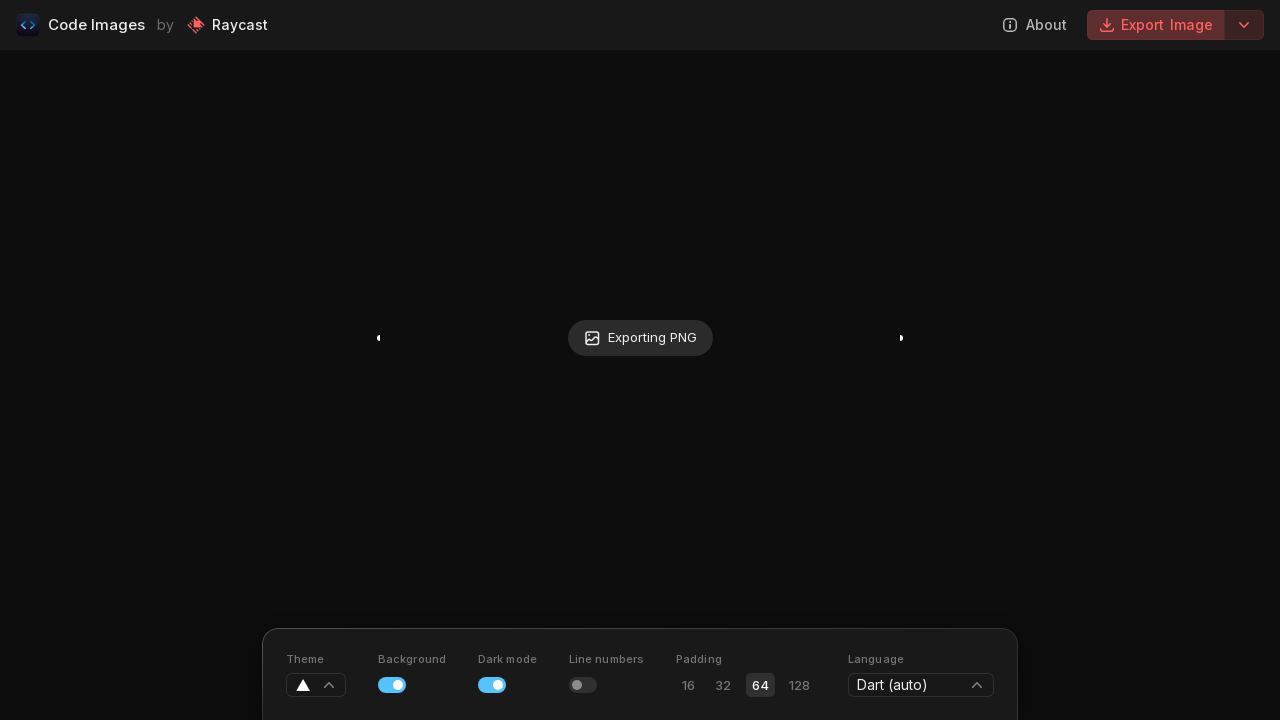

Waited for download to complete
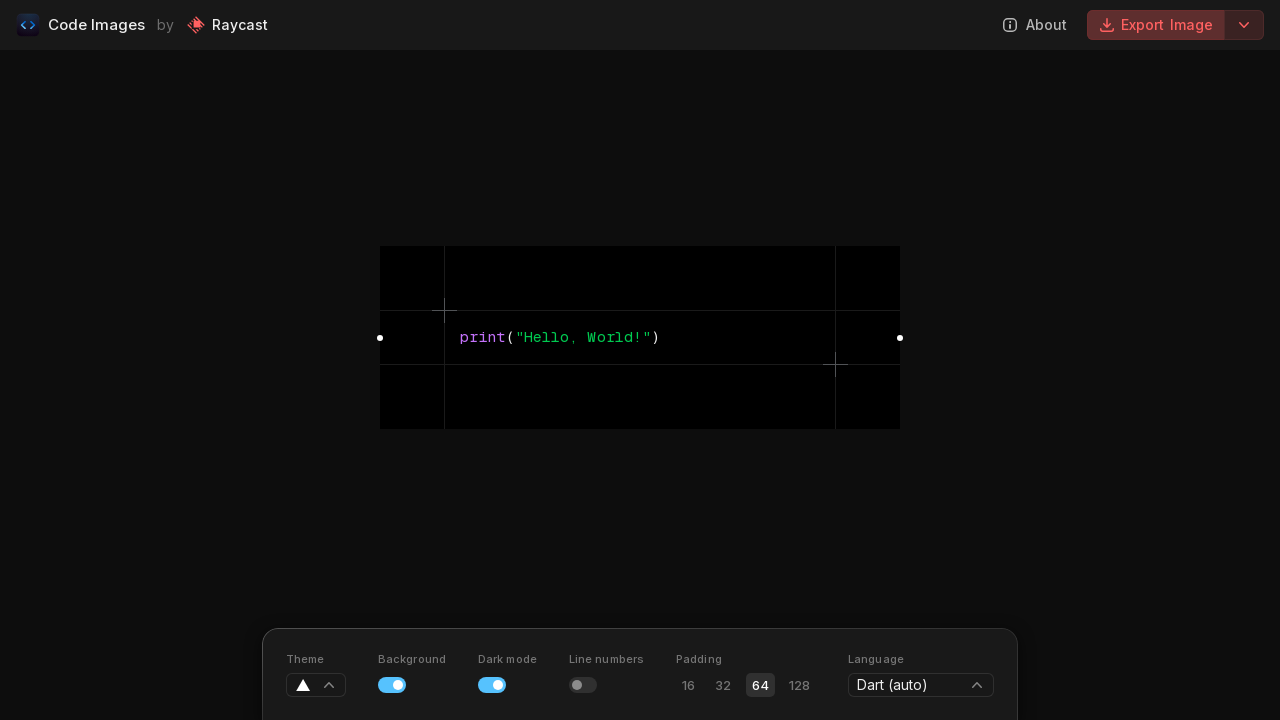

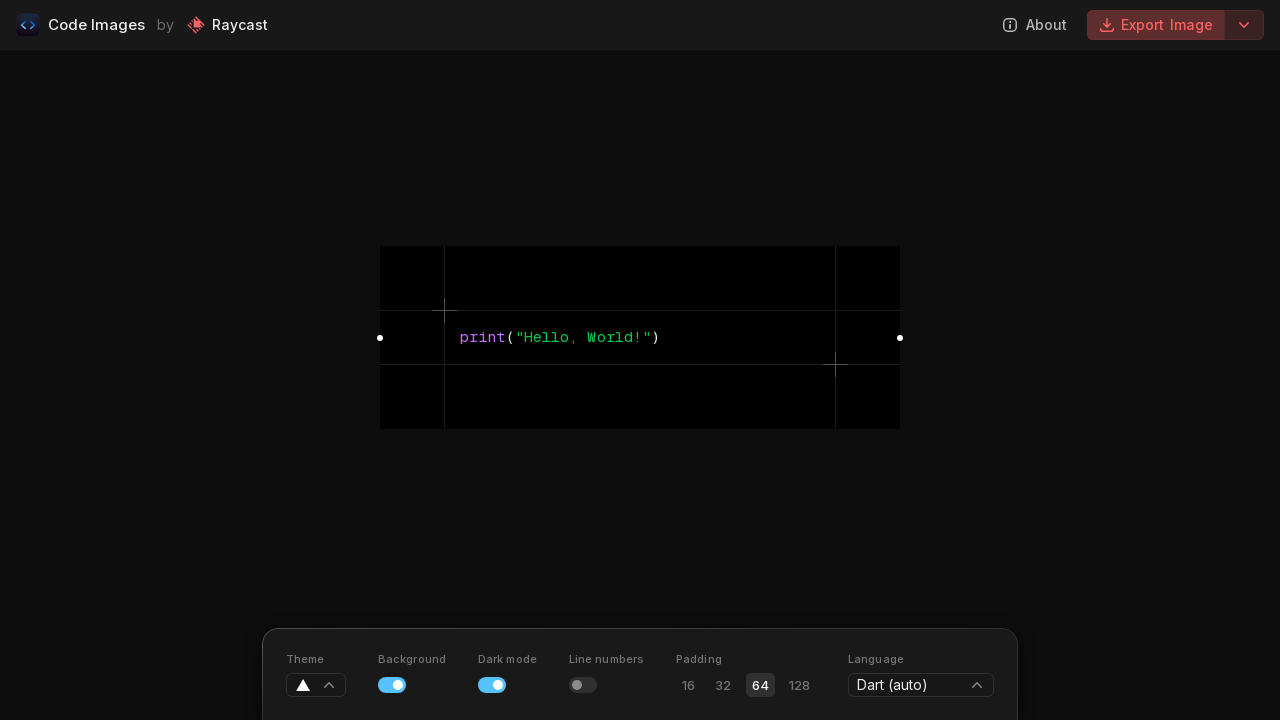